Interacts with the state dropdown to verify it contains selectable options.

Starting URL: https://testcenter.techproeducation.com/index.php?page=dropdown

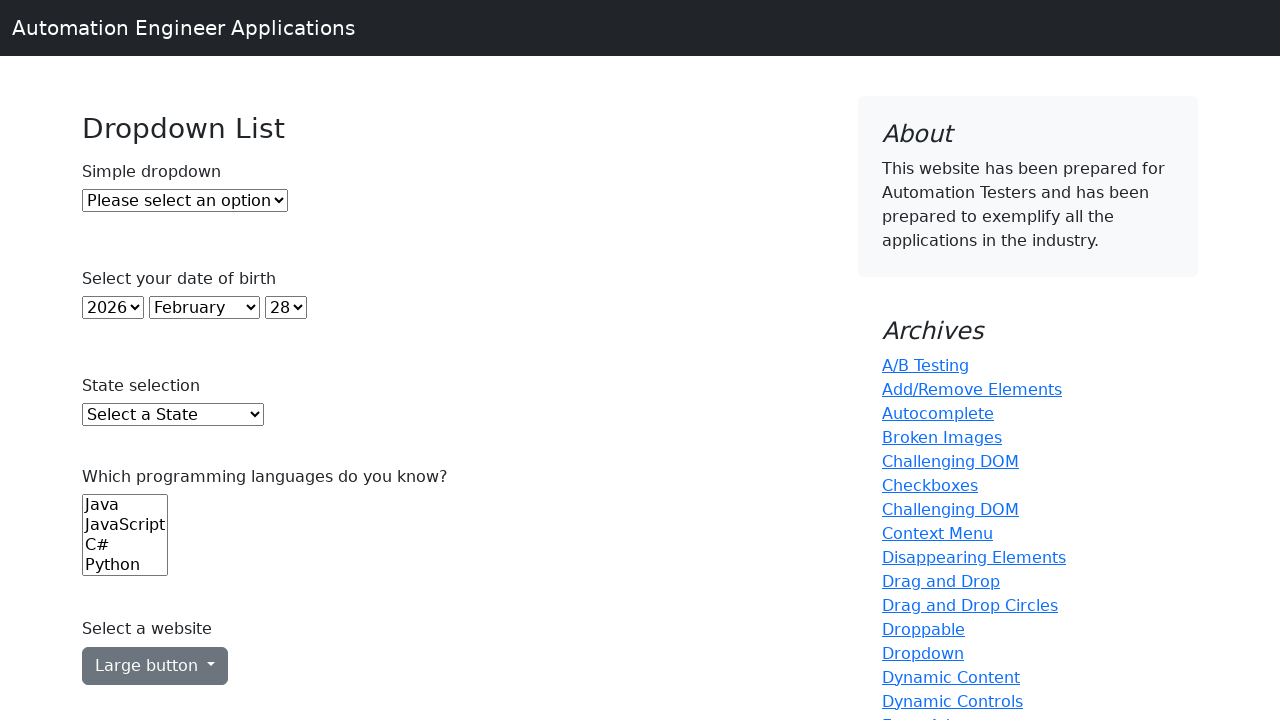

Waited for state dropdown selector to be present on the page
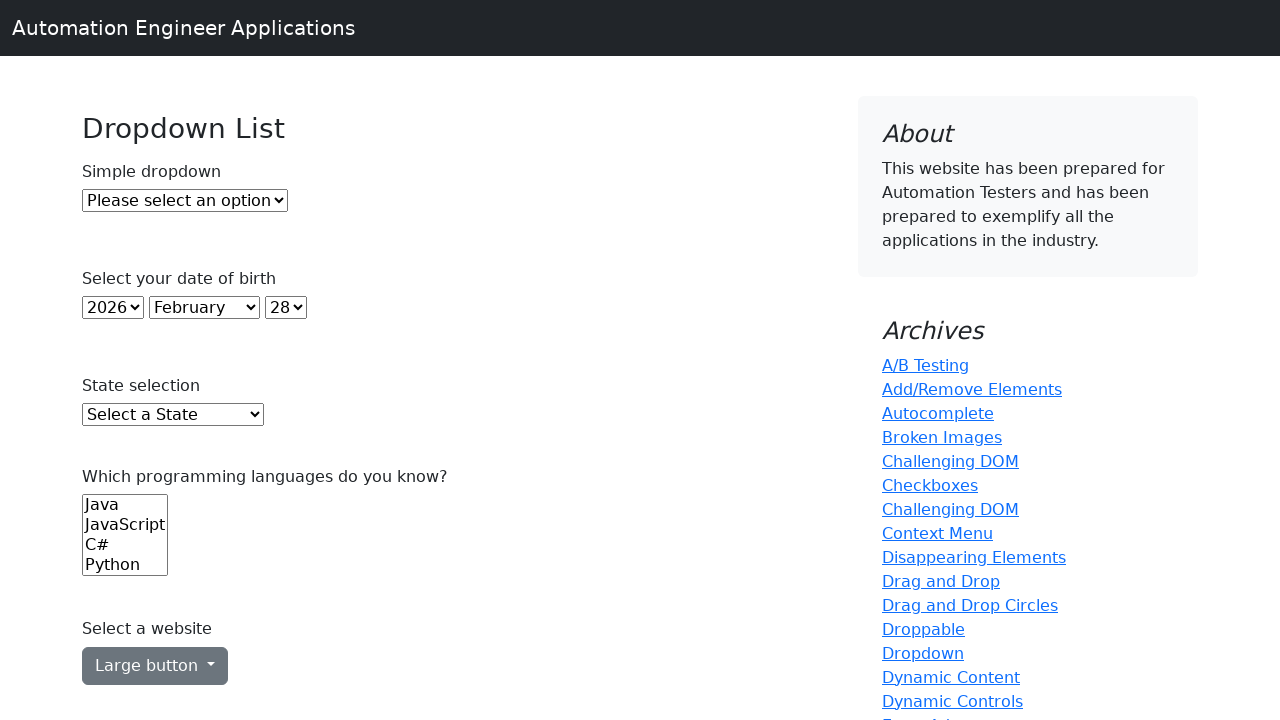

Clicked on the state dropdown to open it at (173, 415) on select#state
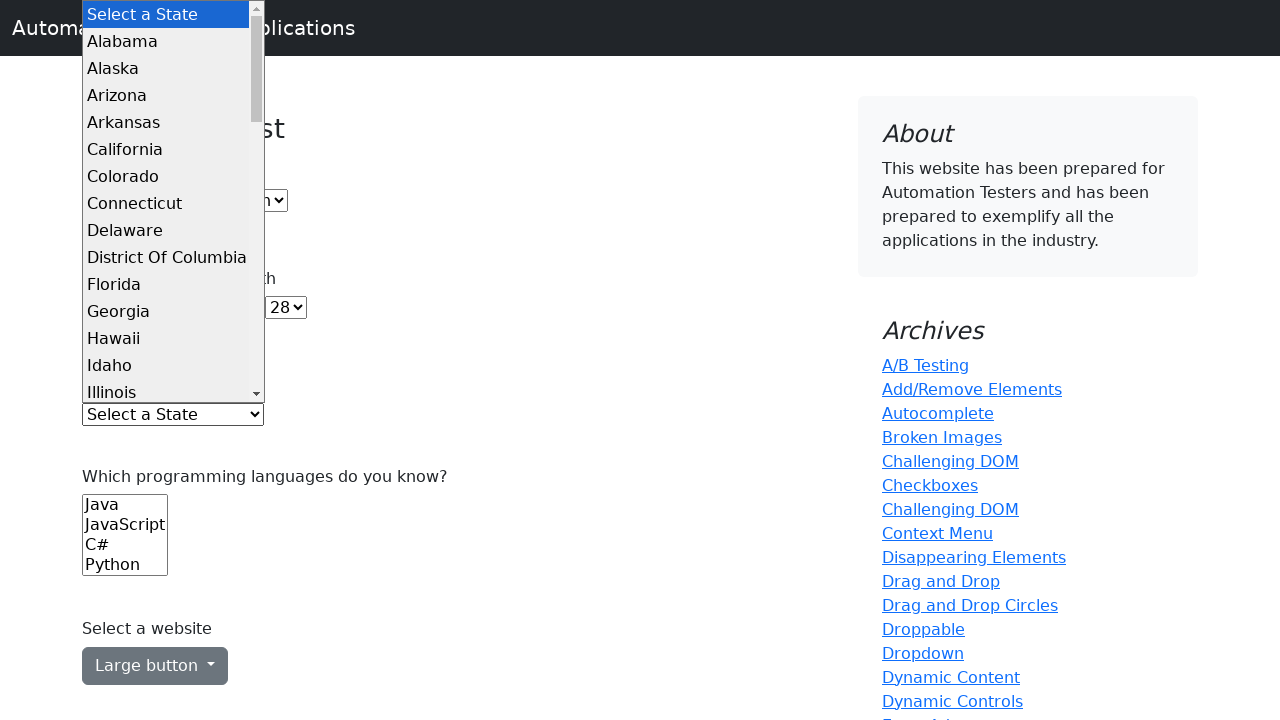

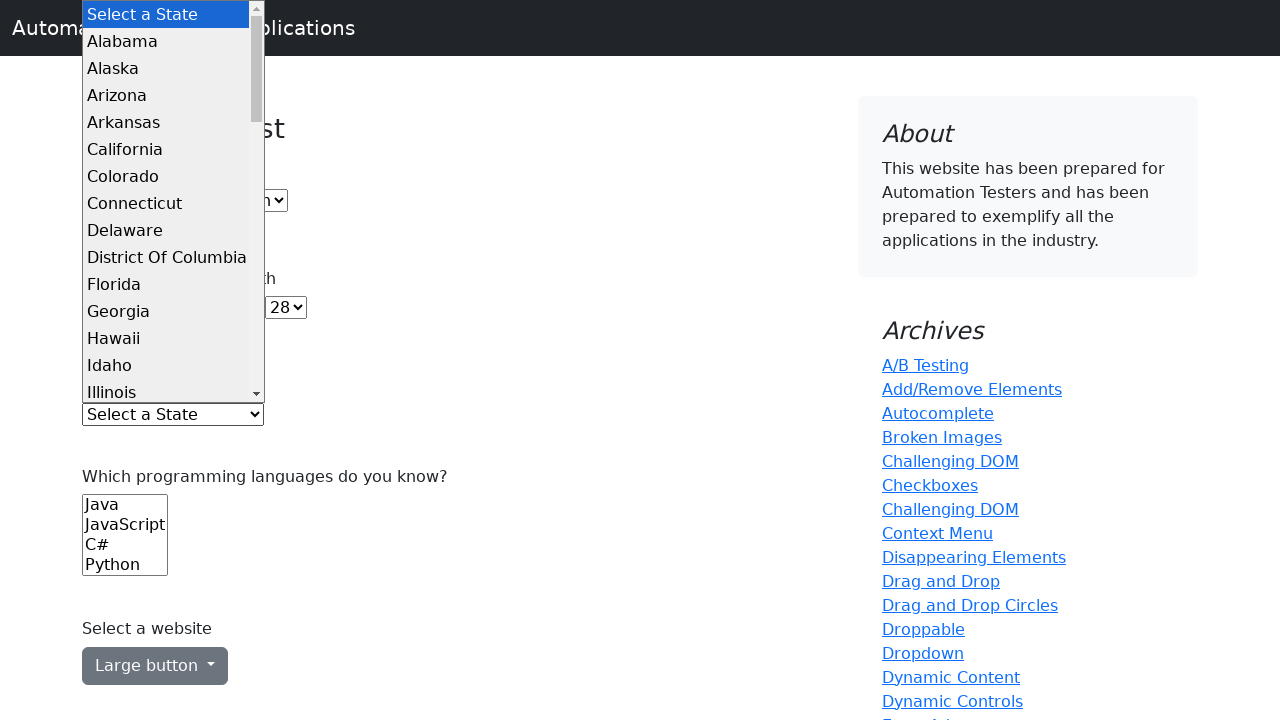